Tests dynamic content loading by clicking a Start button and waiting for the hidden element to become visible with "Hello World!" text

Starting URL: https://the-internet.herokuapp.com/dynamic_loading/1

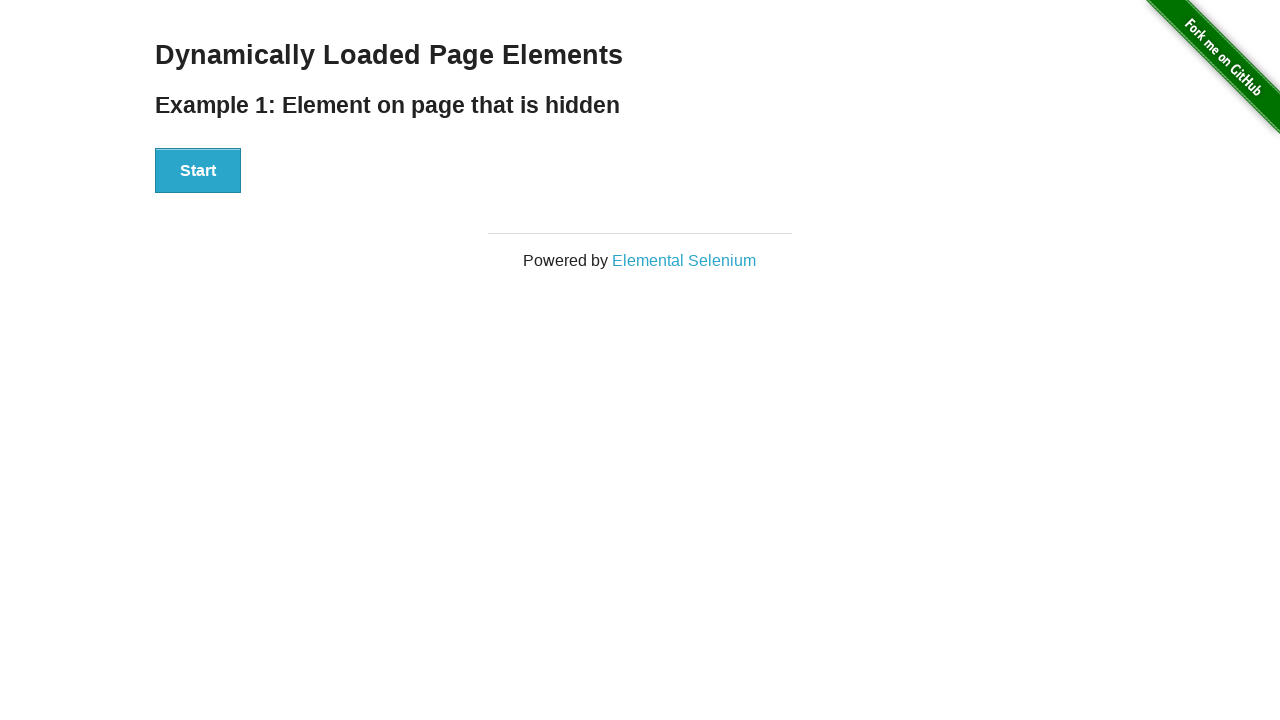

Clicked the Start button to initiate dynamic content loading at (198, 171) on #start > button:nth-child(1)
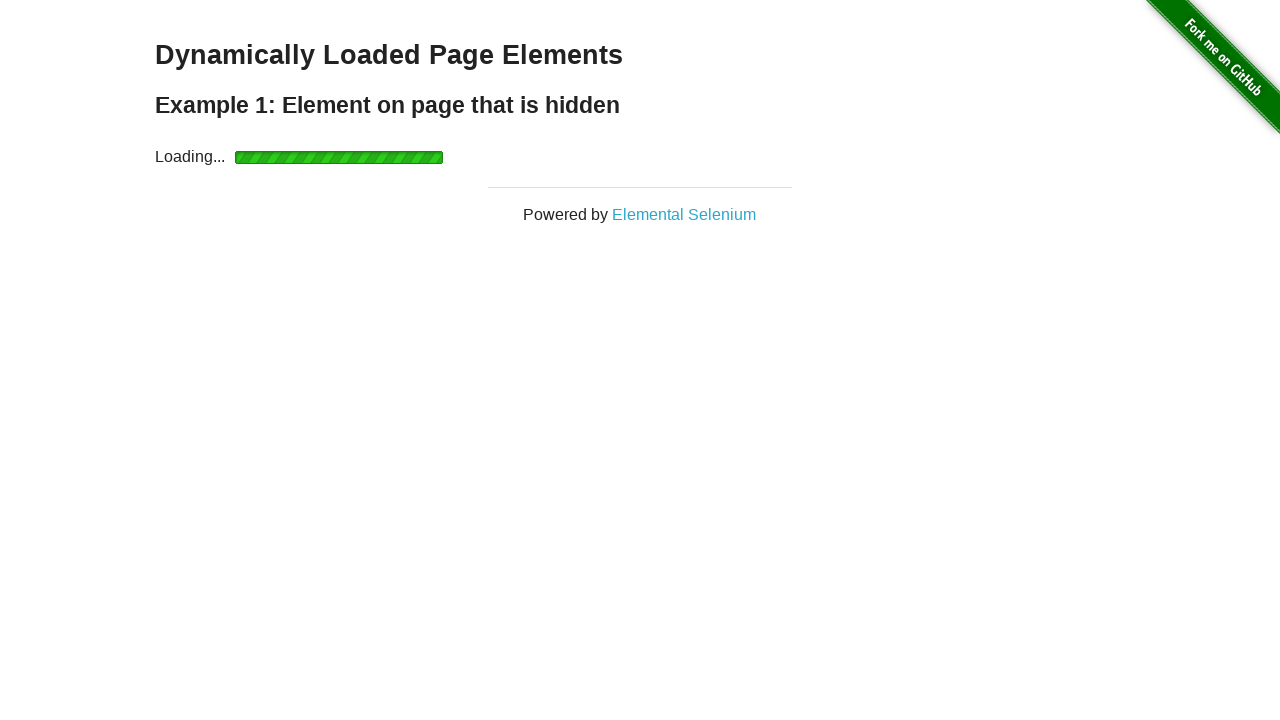

Waited for the dynamic element to become visible
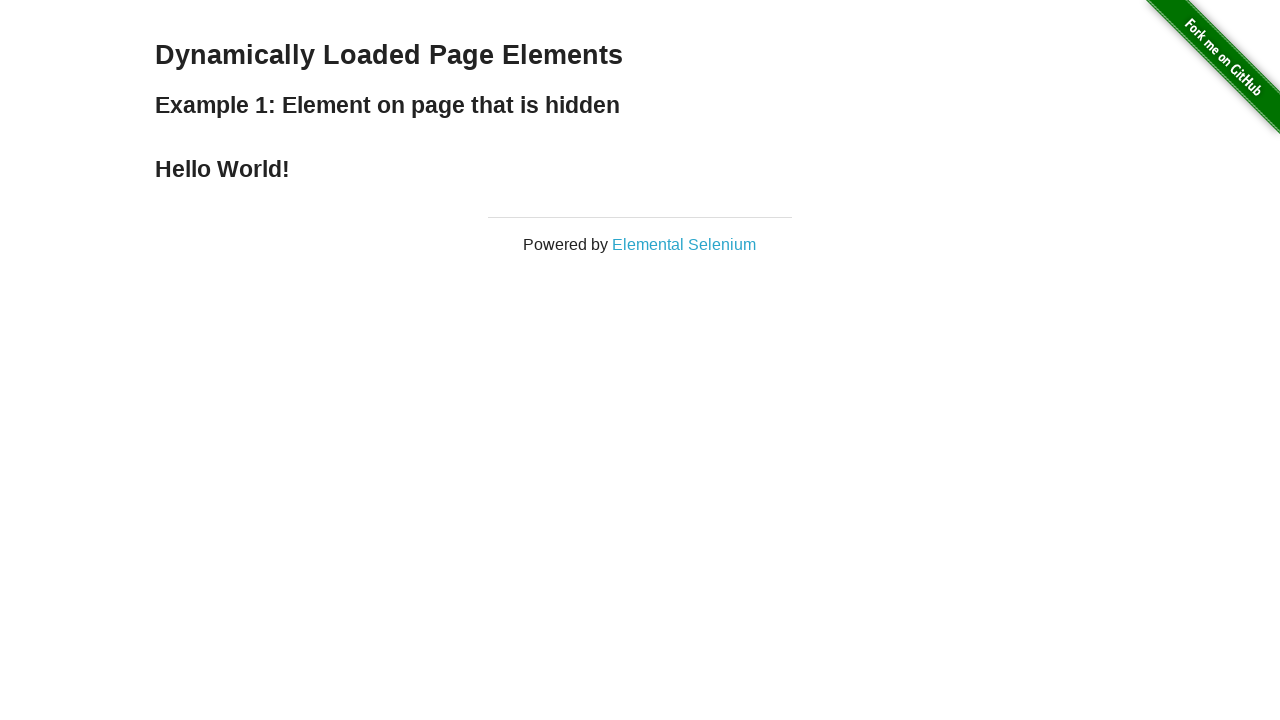

Retrieved text content from the dynamically loaded element
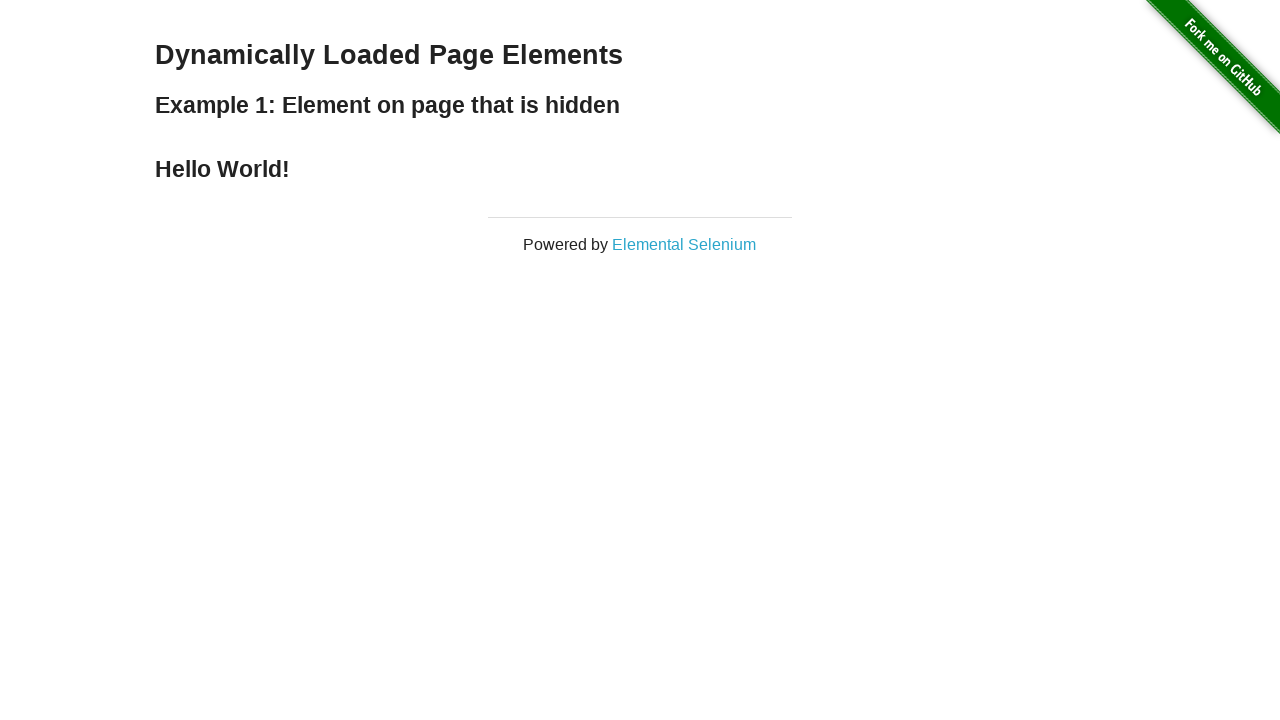

Verified that the element contains 'Hello World!' text
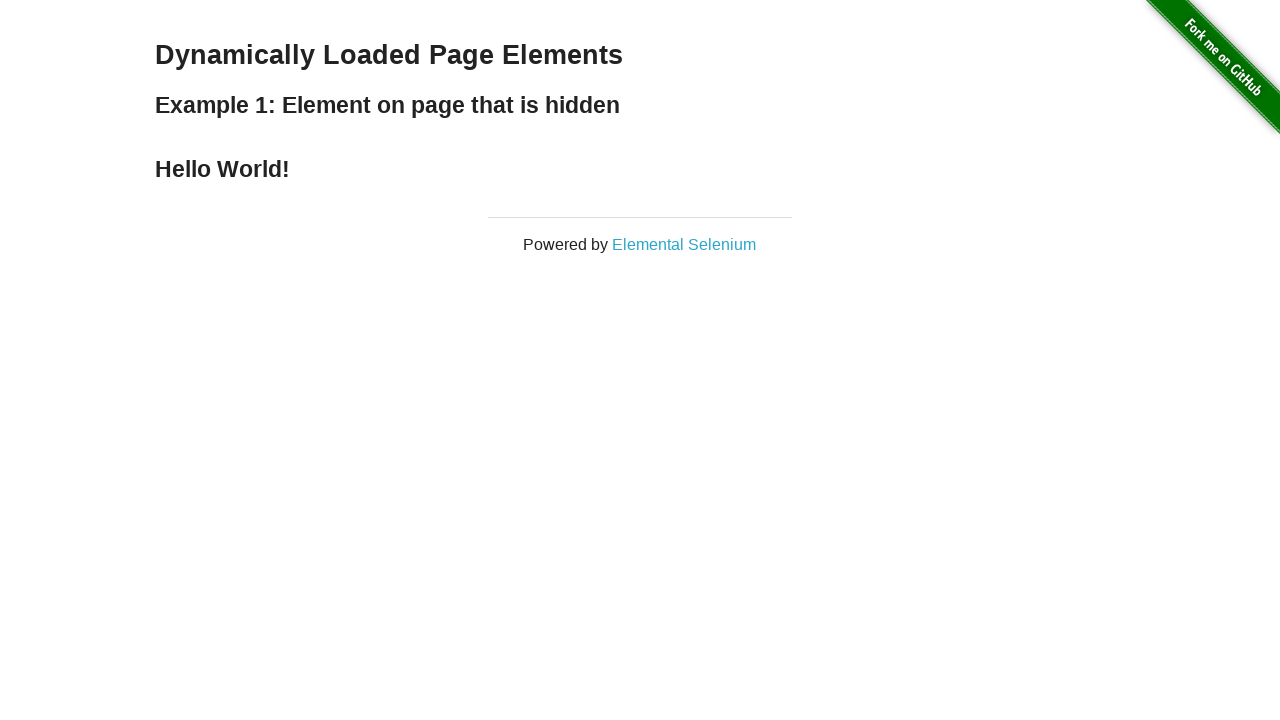

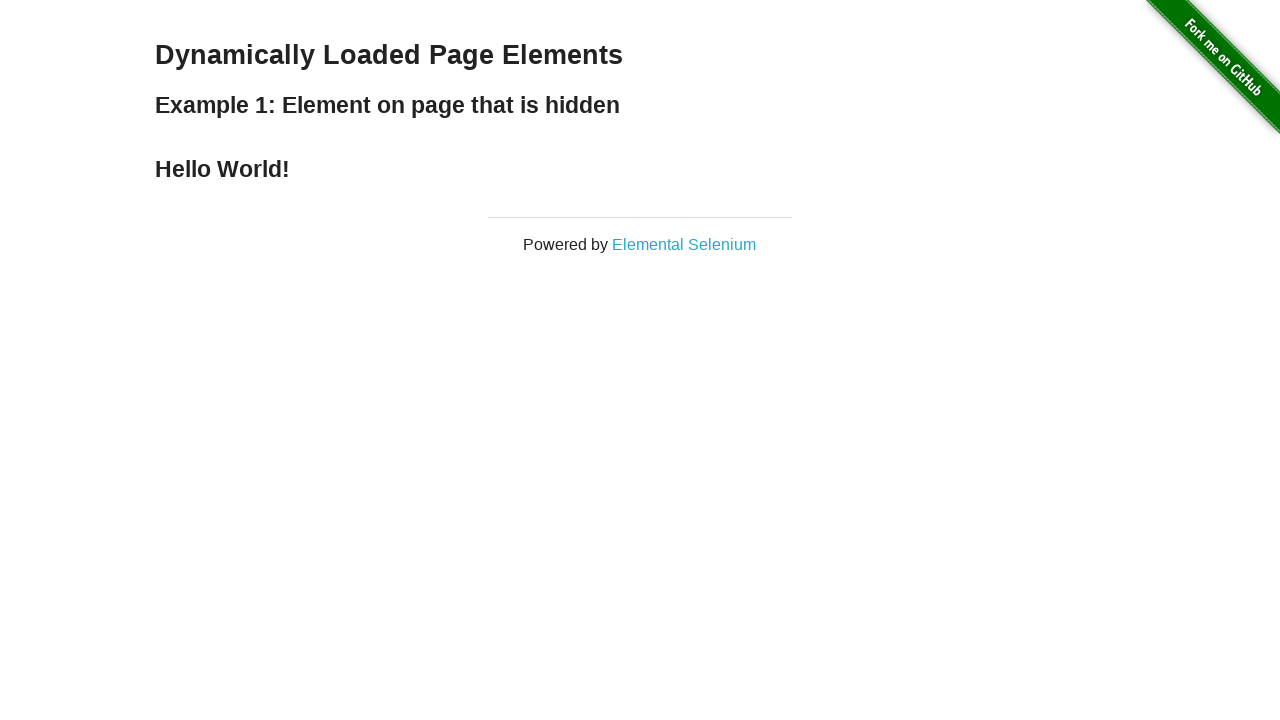